Tests navigation between multiple browser windows/tabs, including clicking partial links, opening new tabs, switching between windows, and navigating to different URLs

Starting URL: https://testpages.herokuapp.com/styled/basic-html-form-test.html

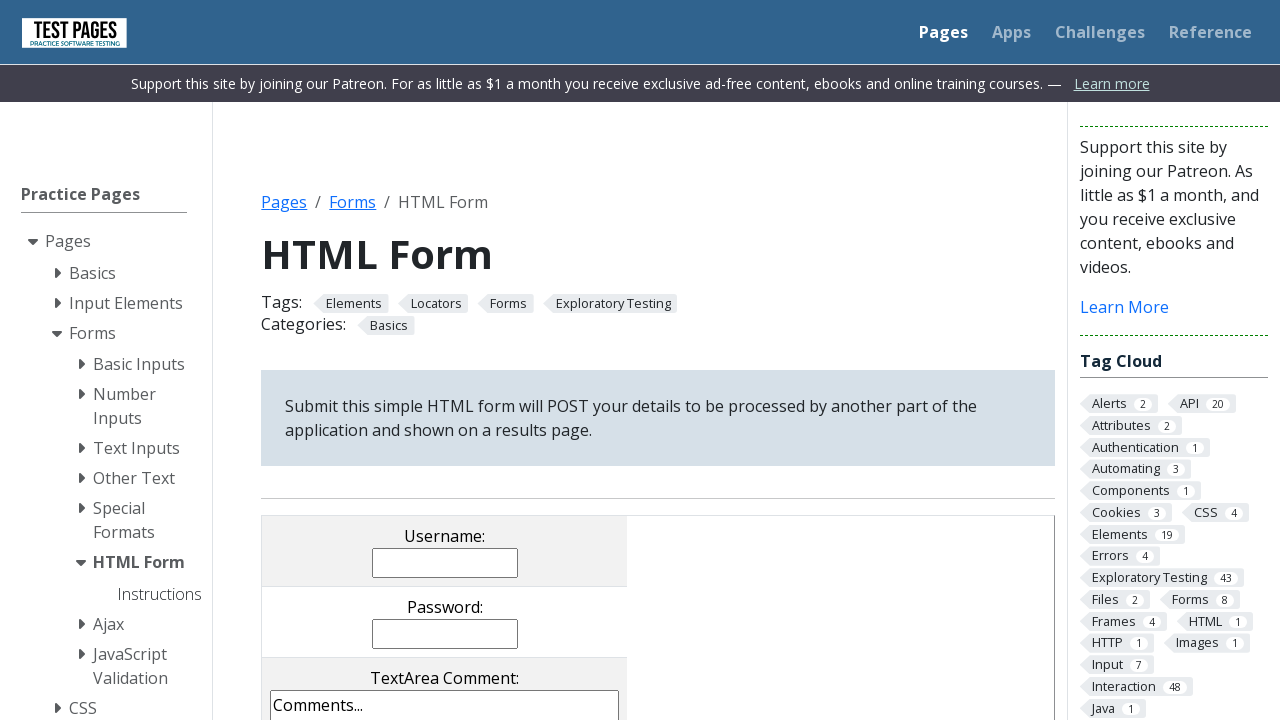

Clicked on partial link text 'Compen' at (661, 680) on text=Compen
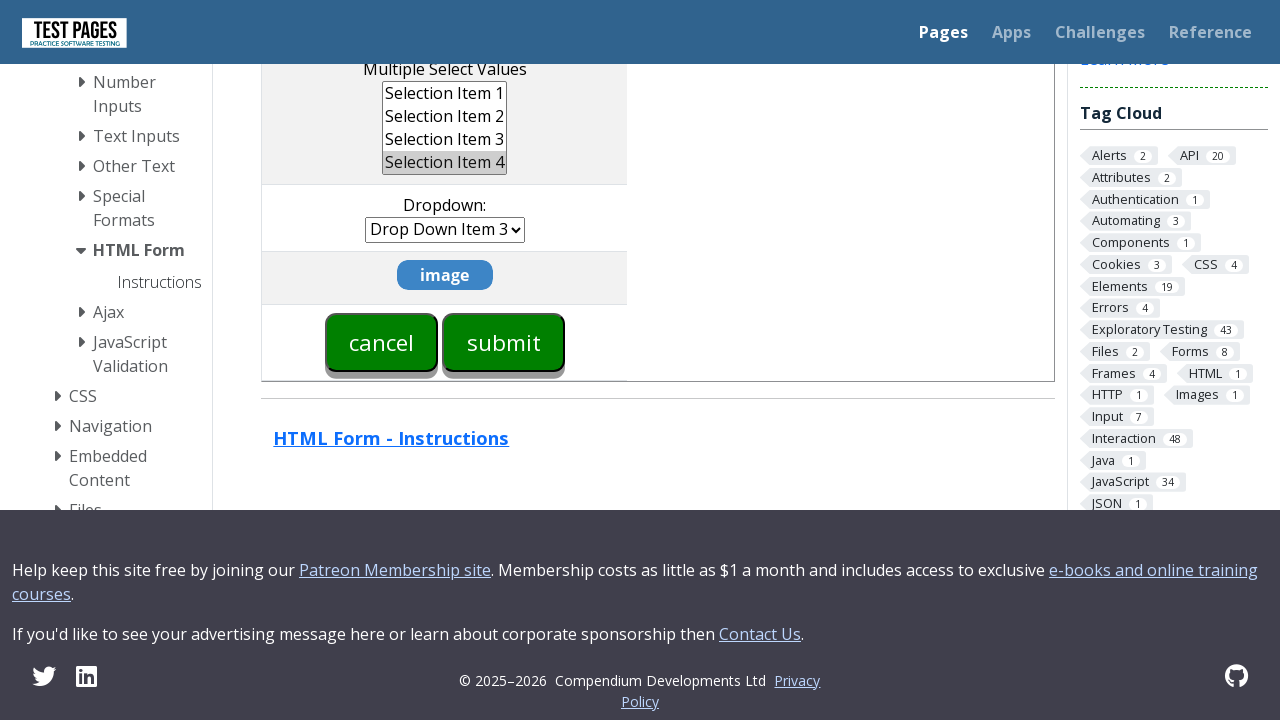

Opened a new tab/page
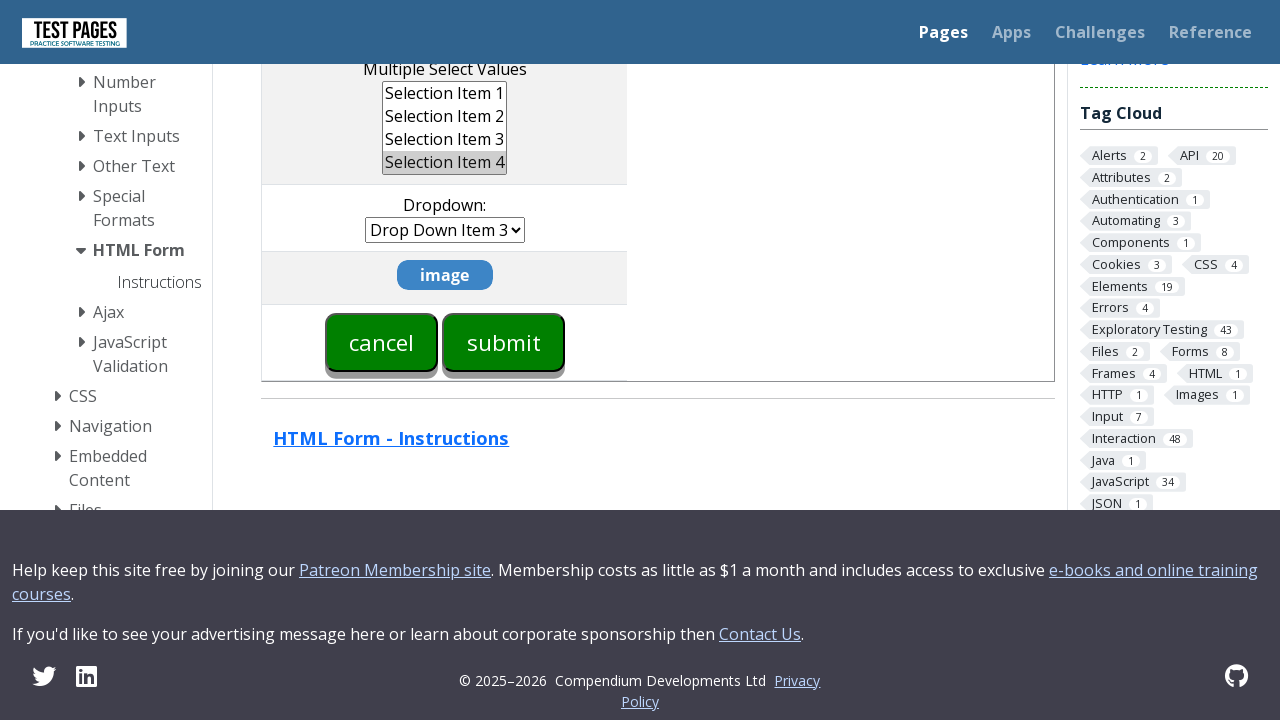

Navigated to https://www.example.com in the new tab
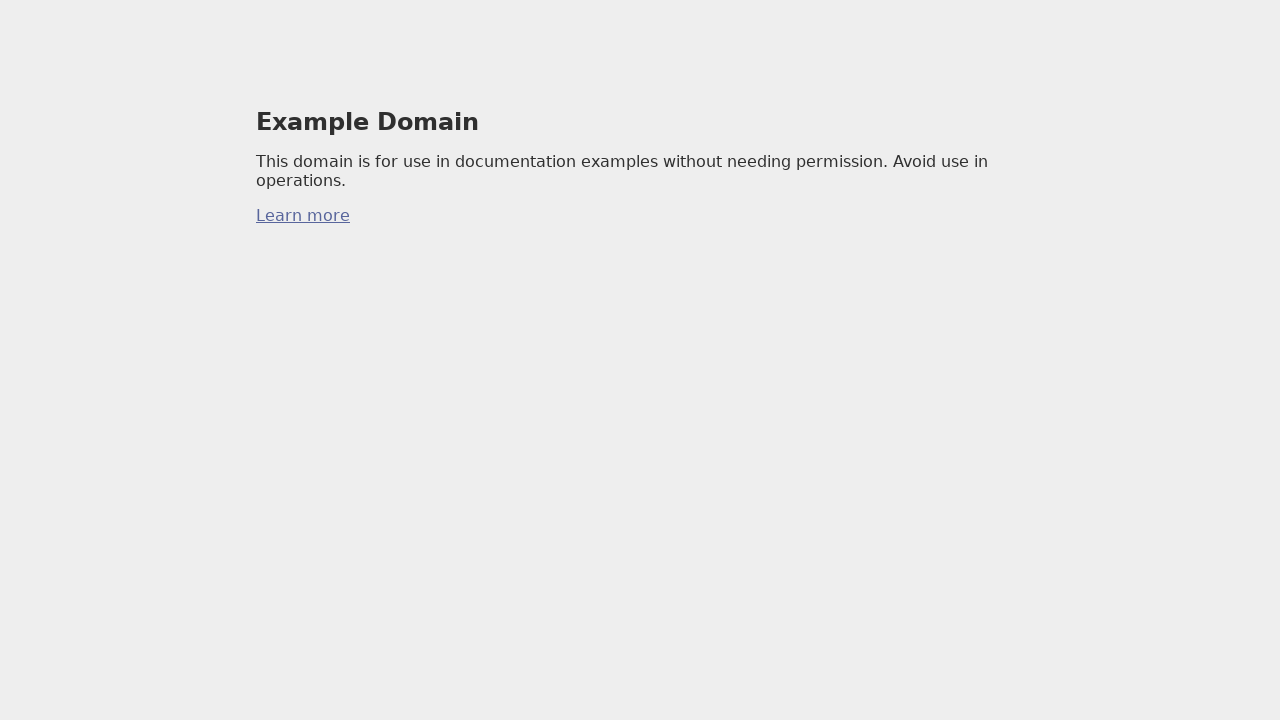

Switched back to the original tab
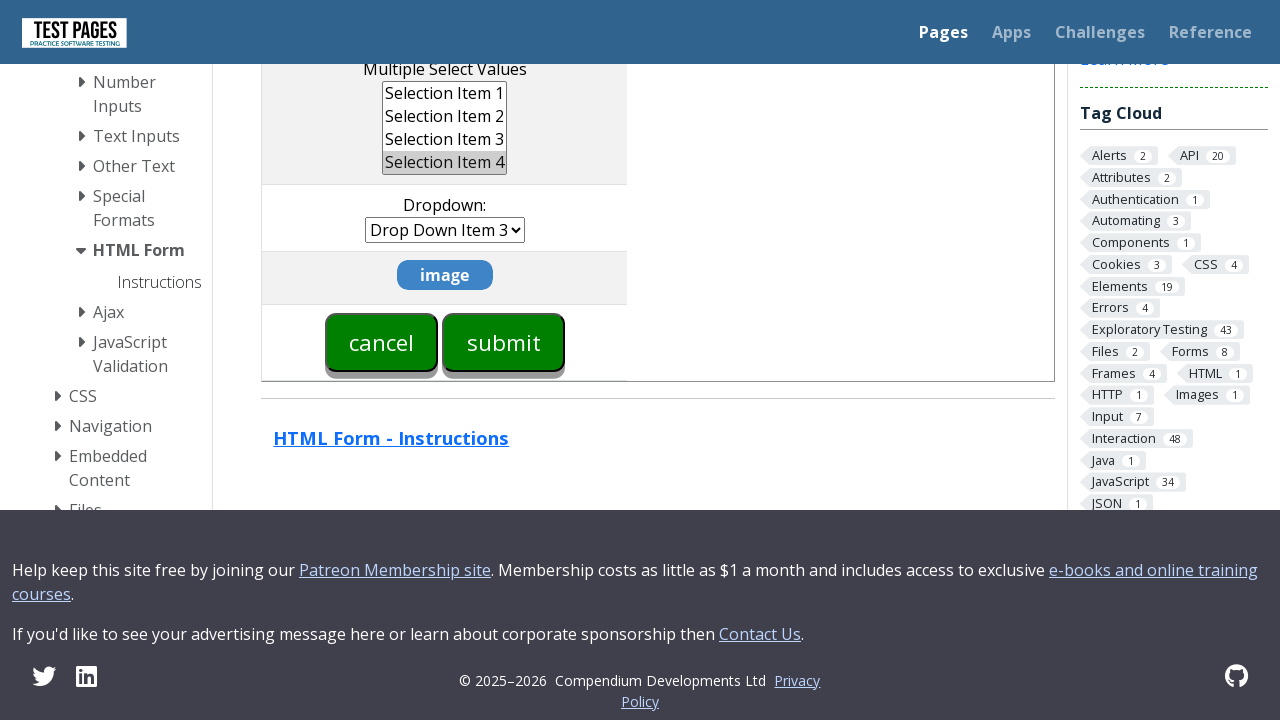

Navigated to https://demoqa.com/automation-practice-form in the original tab
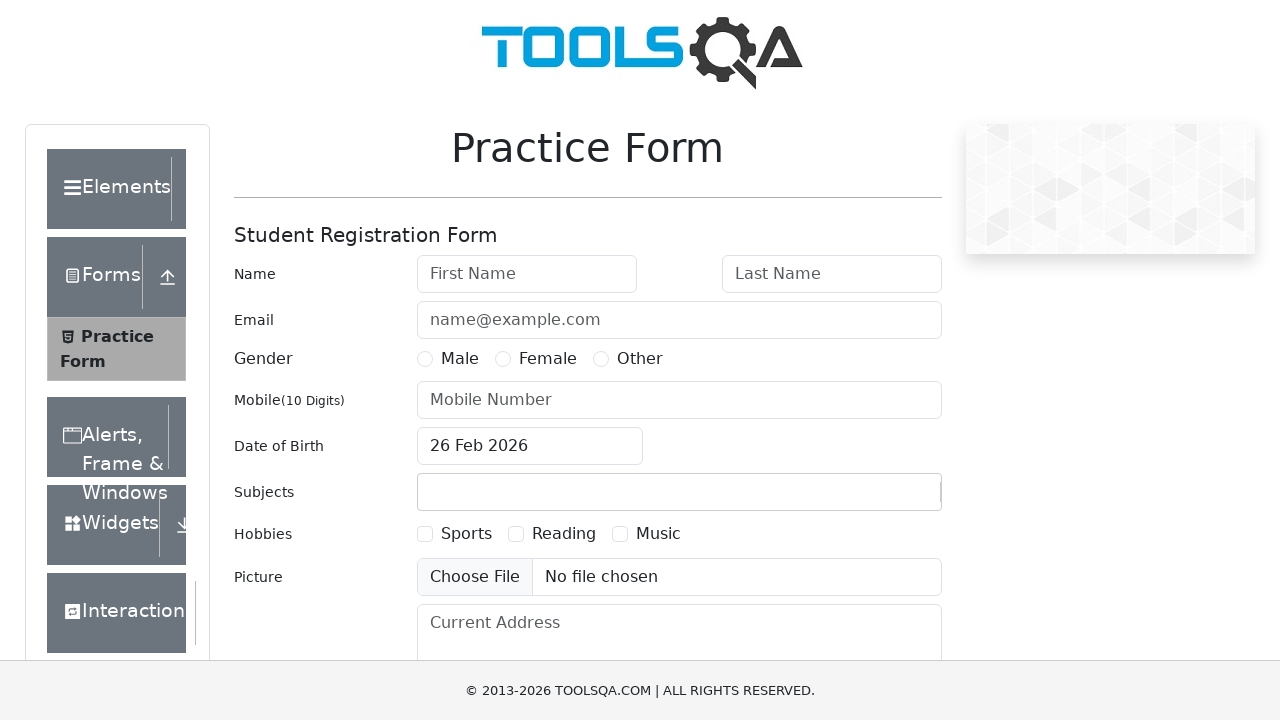

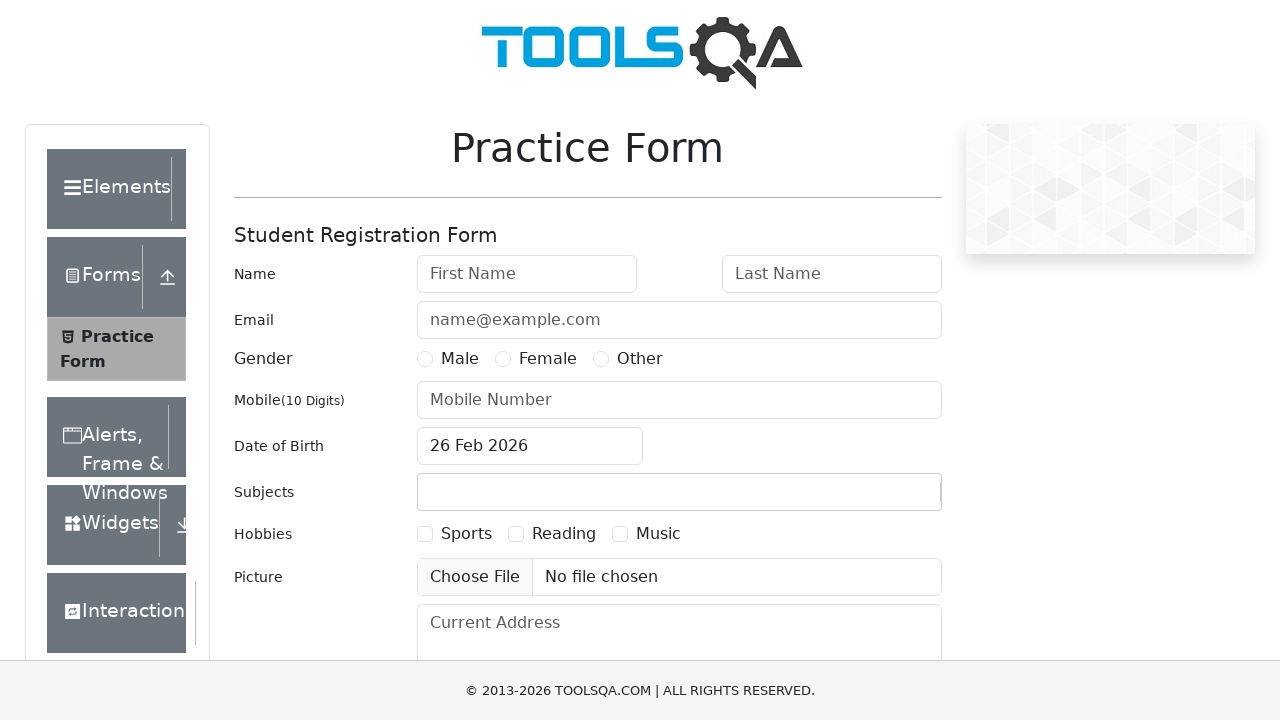